Tests scoped element finding by locating the footer section, then finding a specific column within it, and opening multiple links from that column in new tabs using keyboard shortcuts.

Starting URL: https://rahulshettyacademy.com/AutomationPractice/

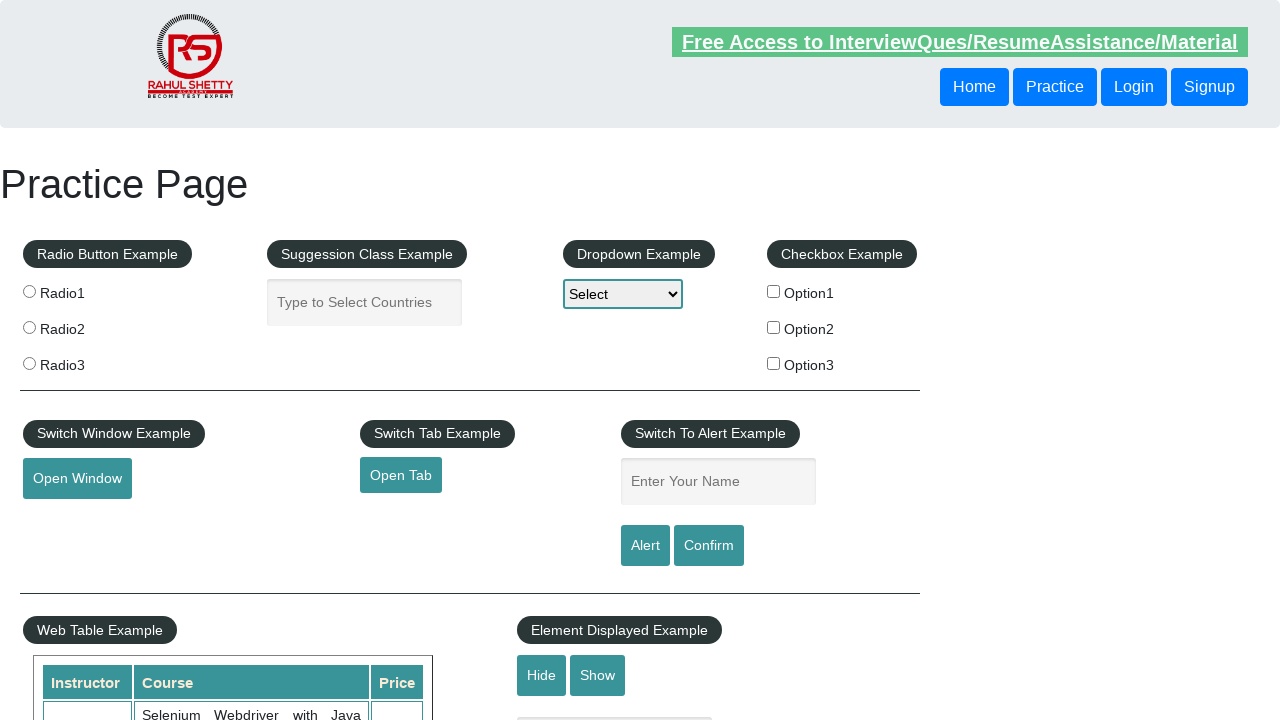

Footer section '#gf-BIG' loaded and ready
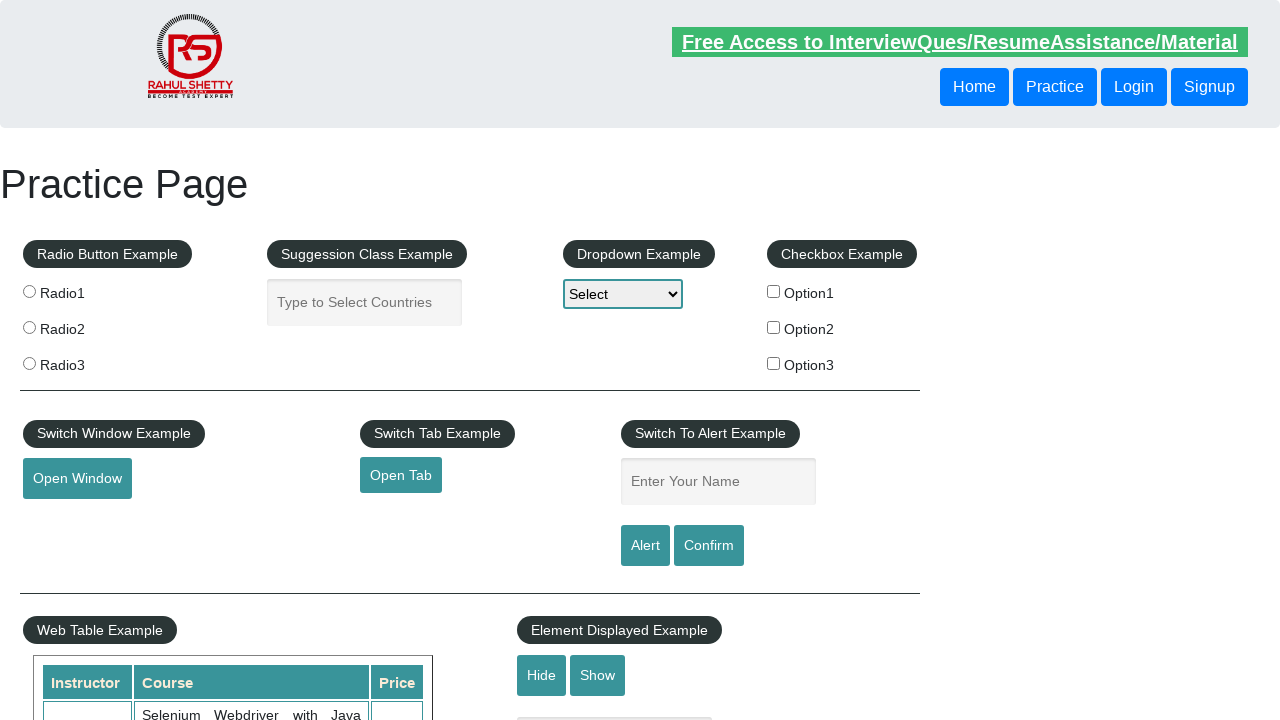

Located footer element with id 'gf-BIG'
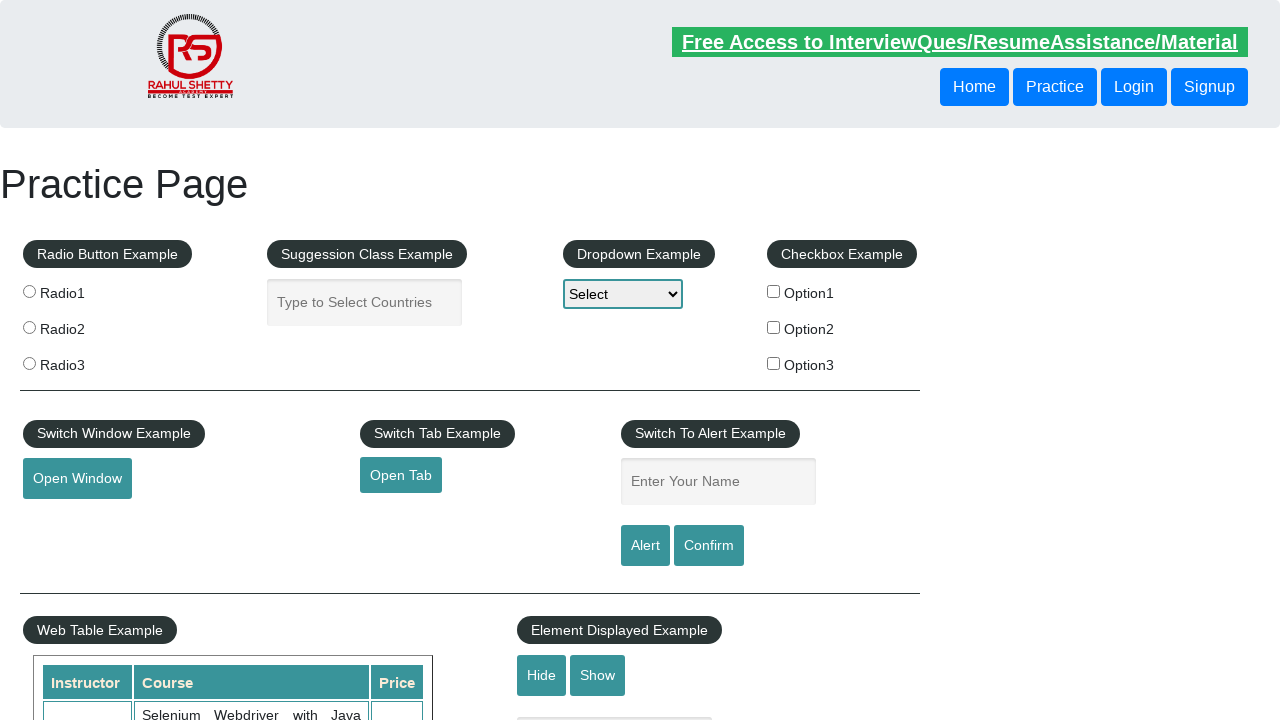

Located first column in footer table
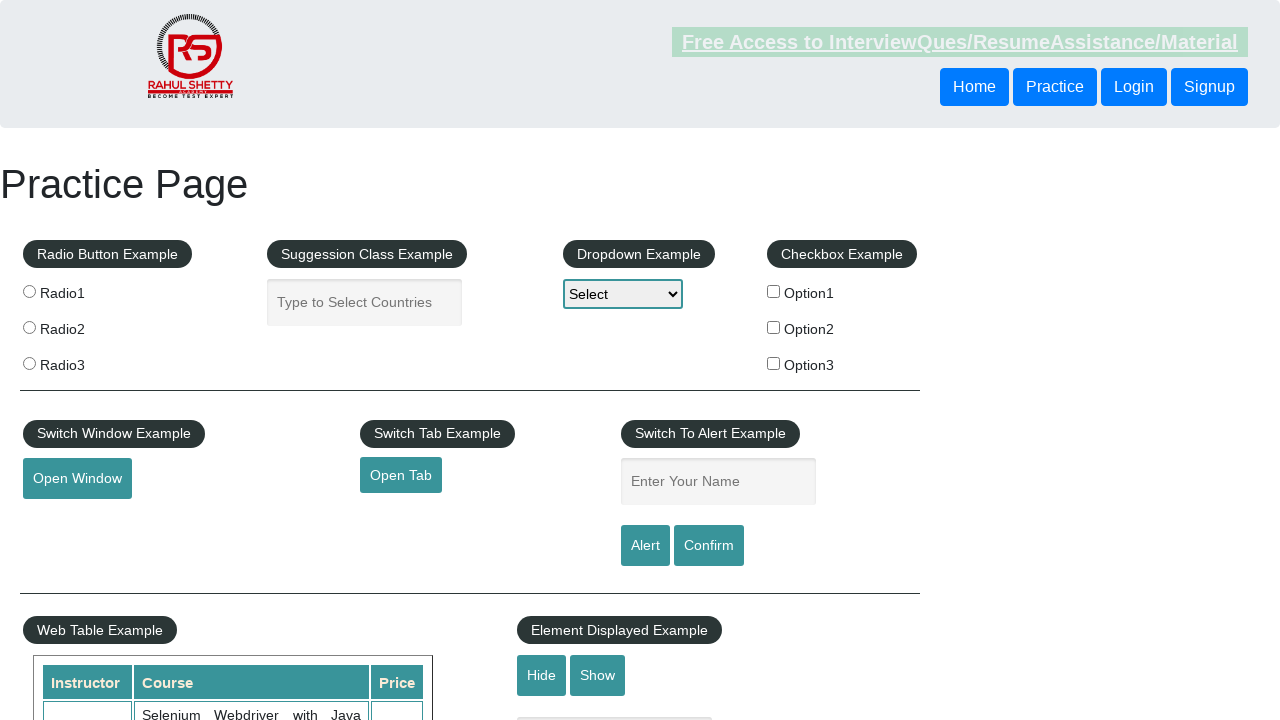

Found 0 links in the footer column
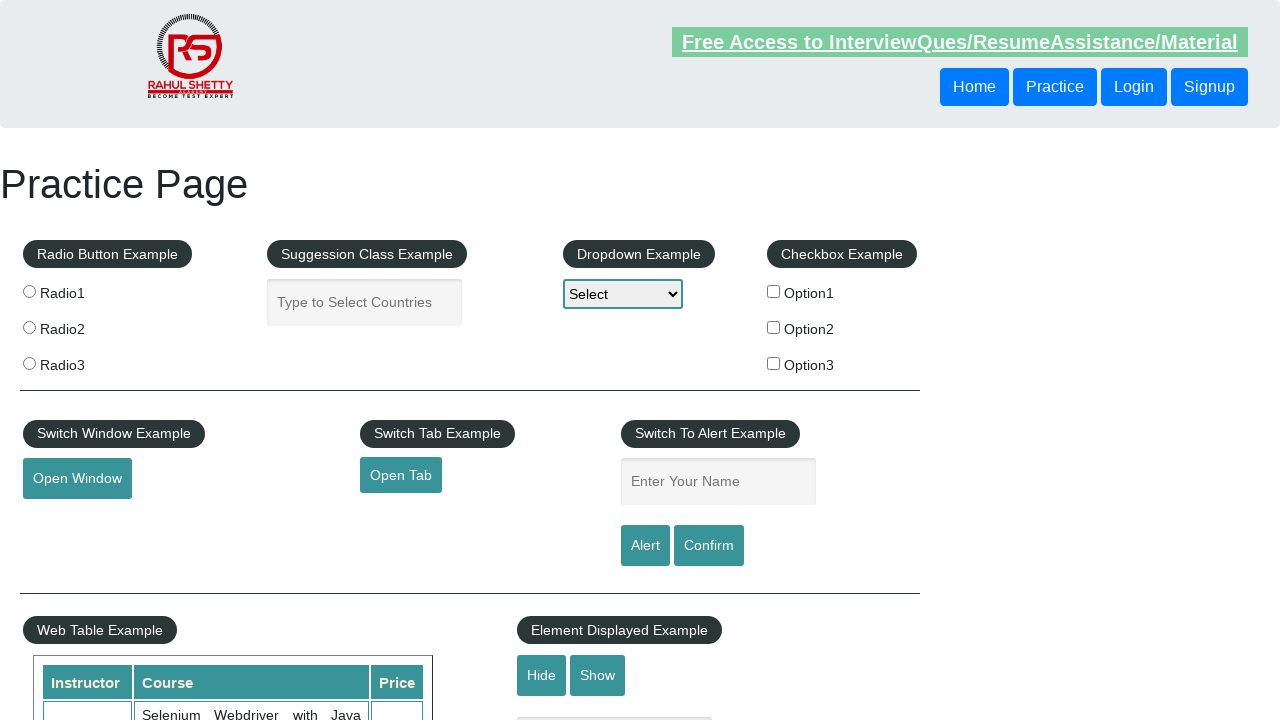

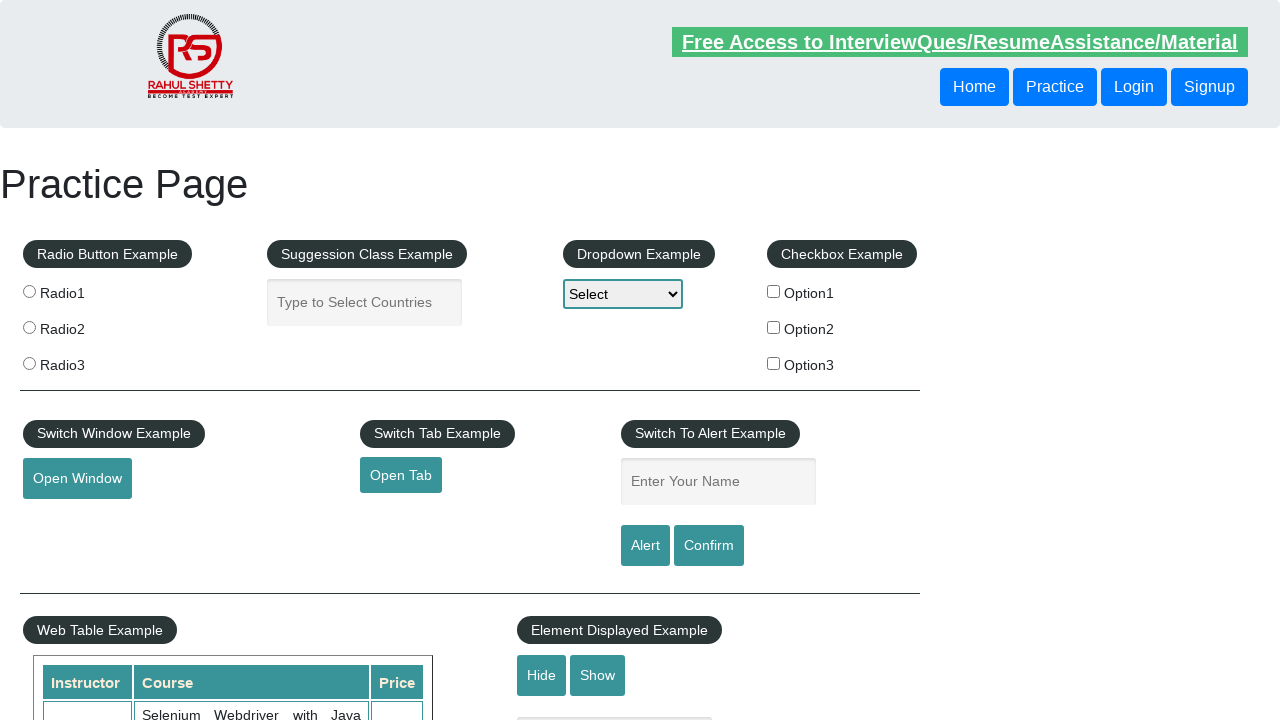